Tests XPath traversal by clicking on a button using sibling relationships and retrieving text from buttons

Starting URL: https://rahulshettyacademy.com/AutomationPractice/

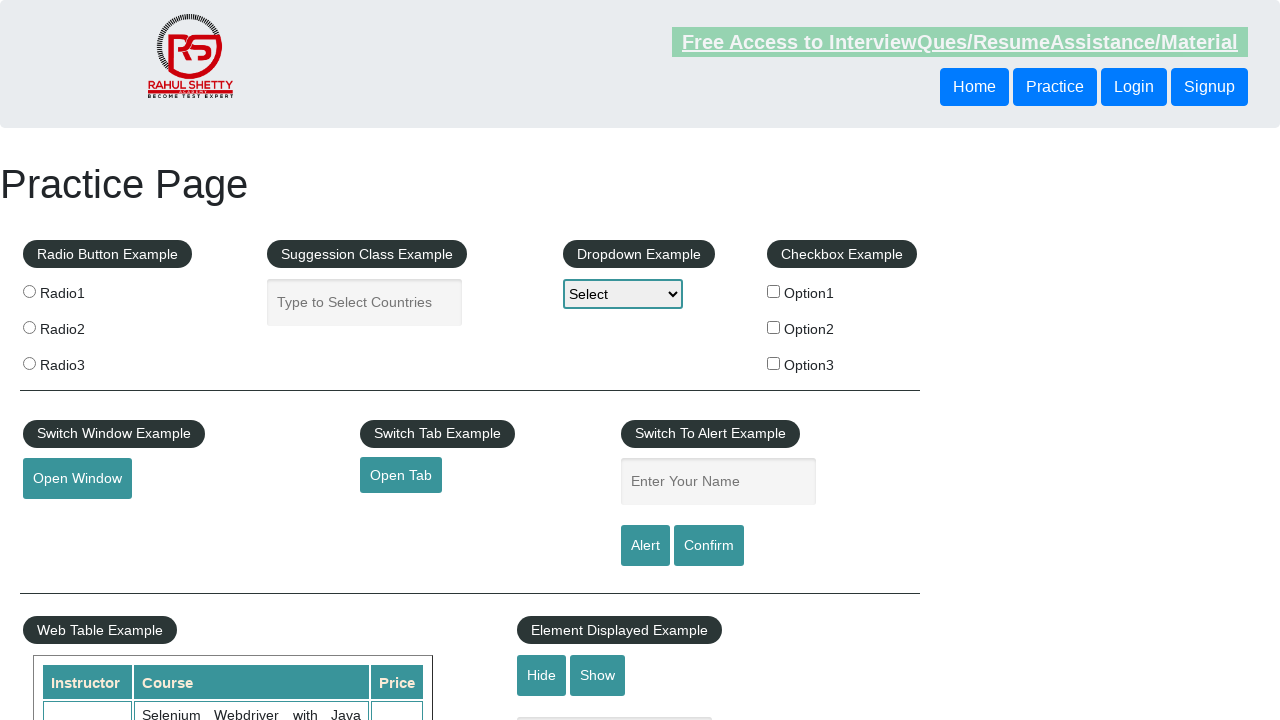

Clicked button using XPath following-sibling relationship at (1134, 87) on xpath=//header/div/button[1]/following-sibling::button[1]
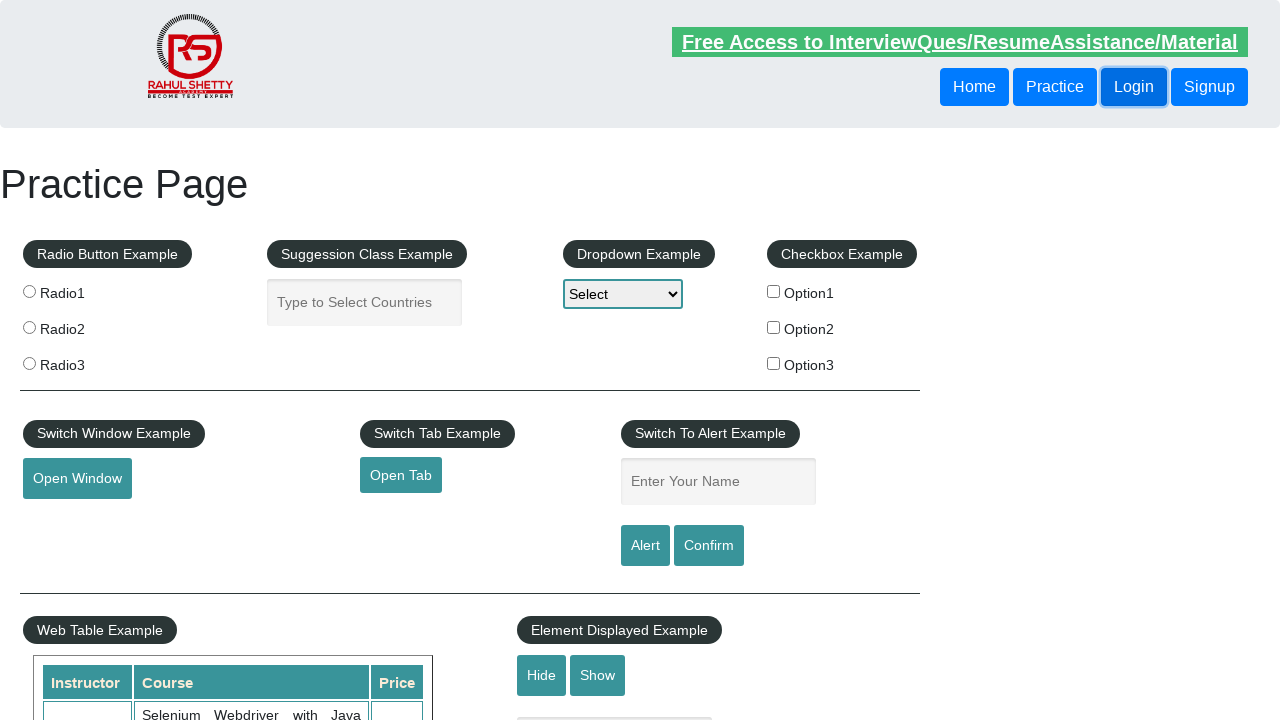

Retrieved text from sibling button: 'Login'
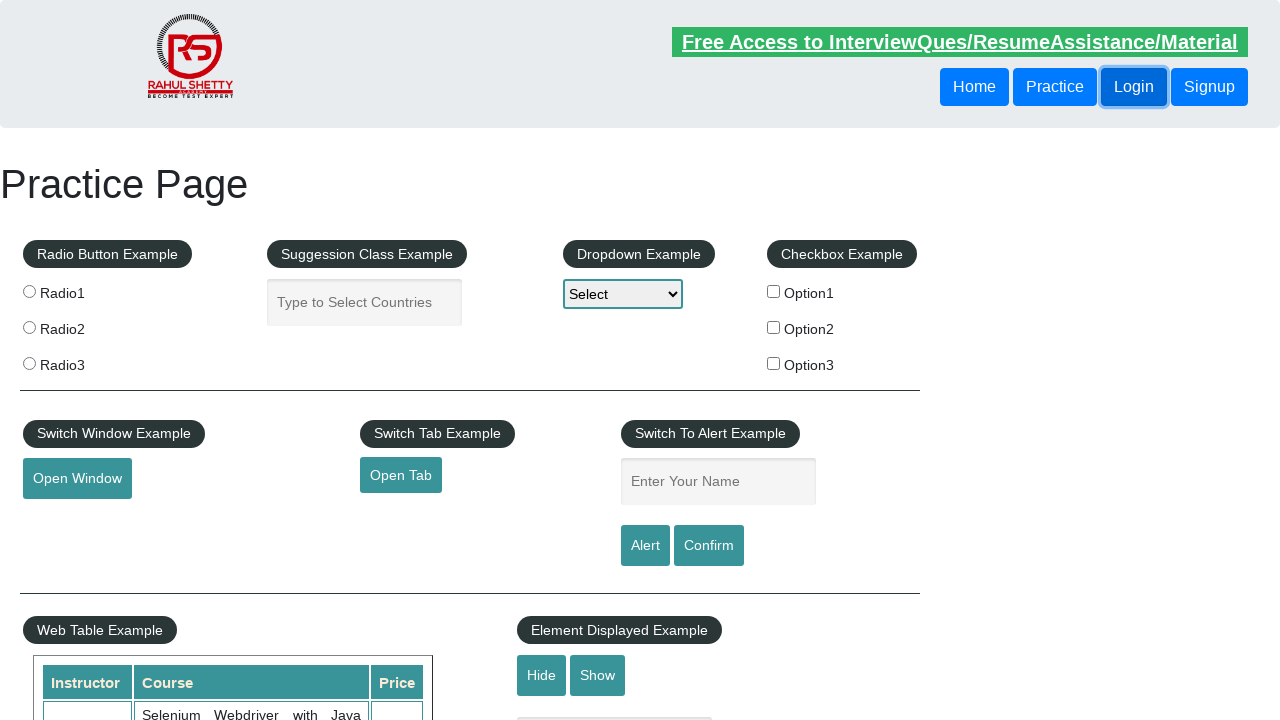

Retrieved text from first button using parent traversal: 'Practice'
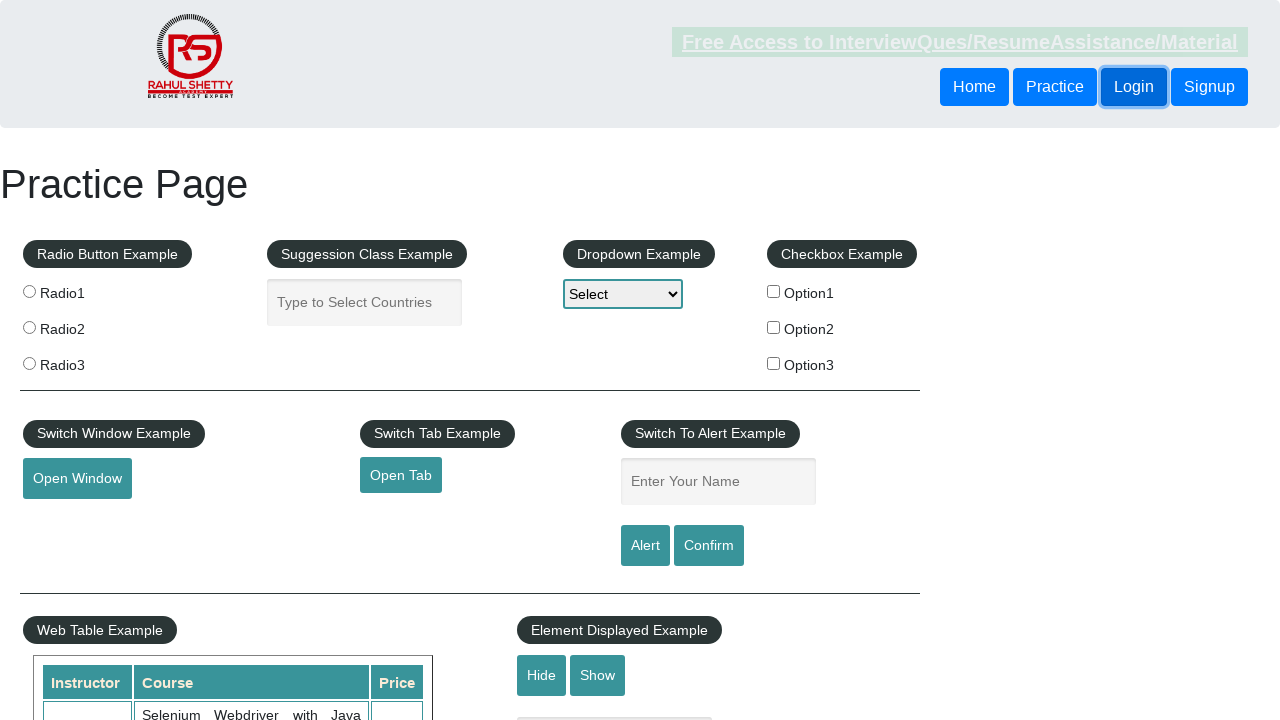

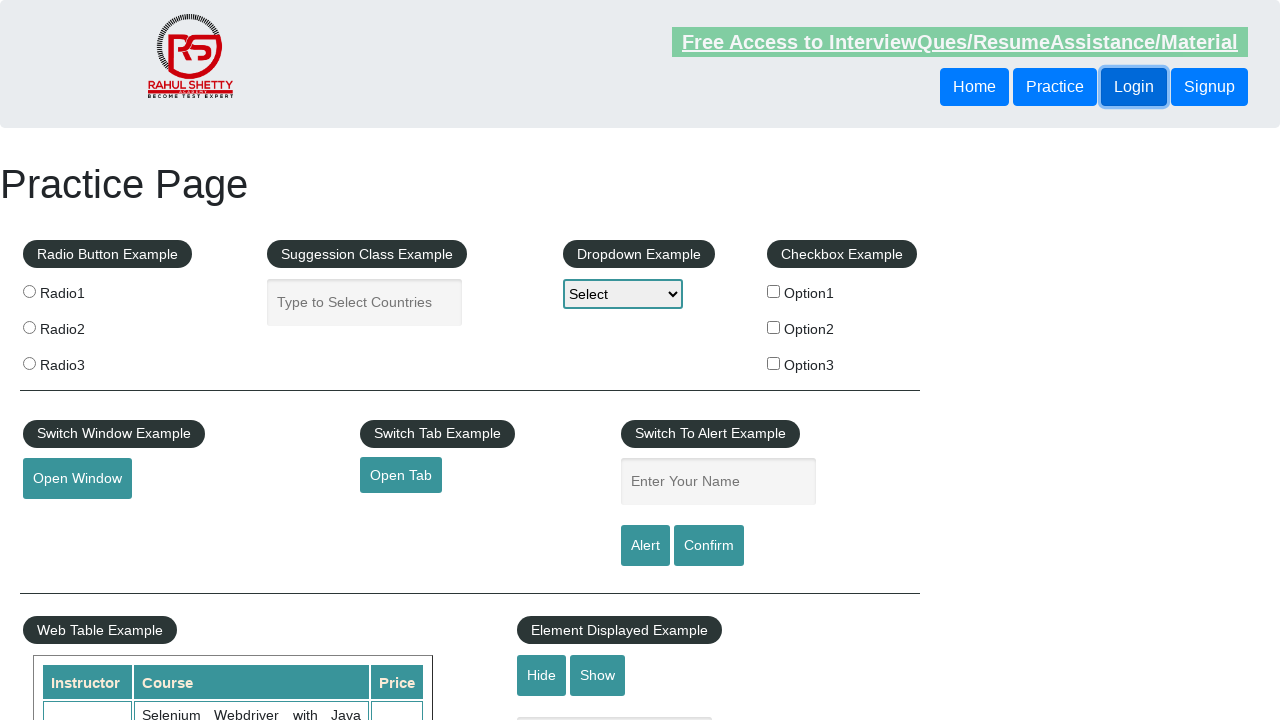